Tests navigation to Contact us page by expanding the About us dropdown and clicking the hidden link.

Starting URL: https://botscrew.com/

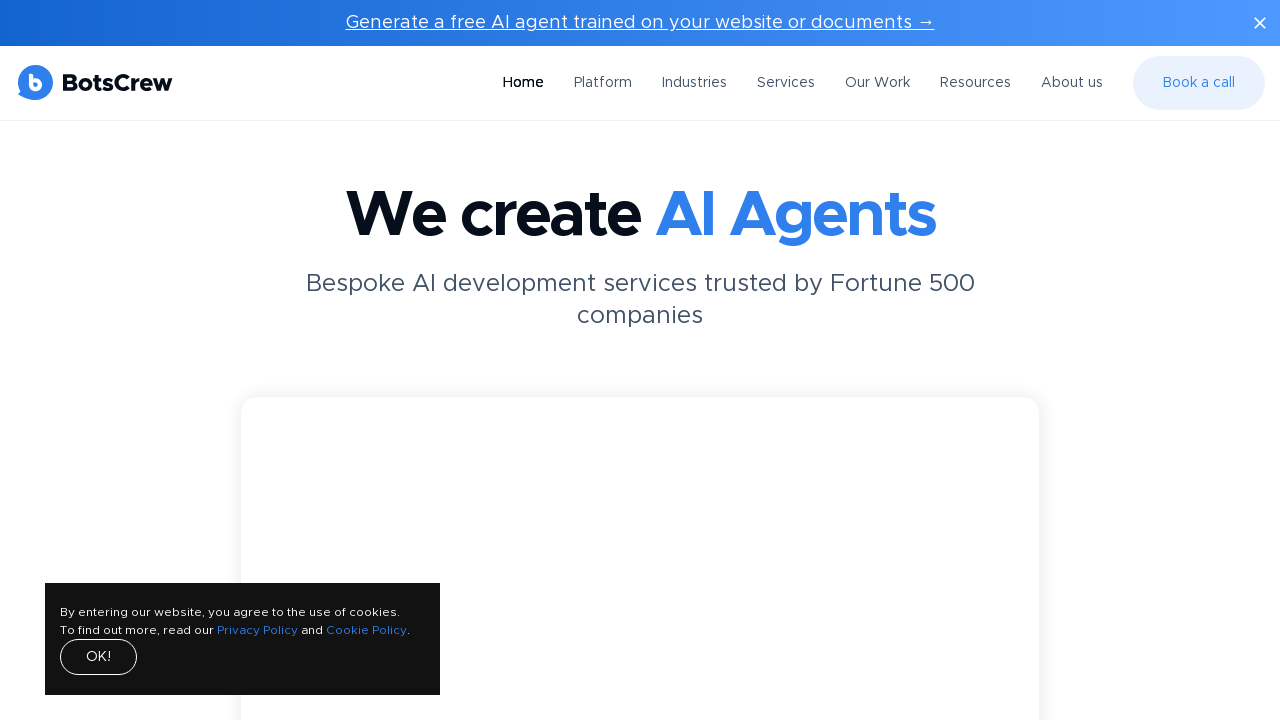

Clicked 'About us' button to expand dropdown menu at (1072, 83) on internal:role=button[name="About us"i]
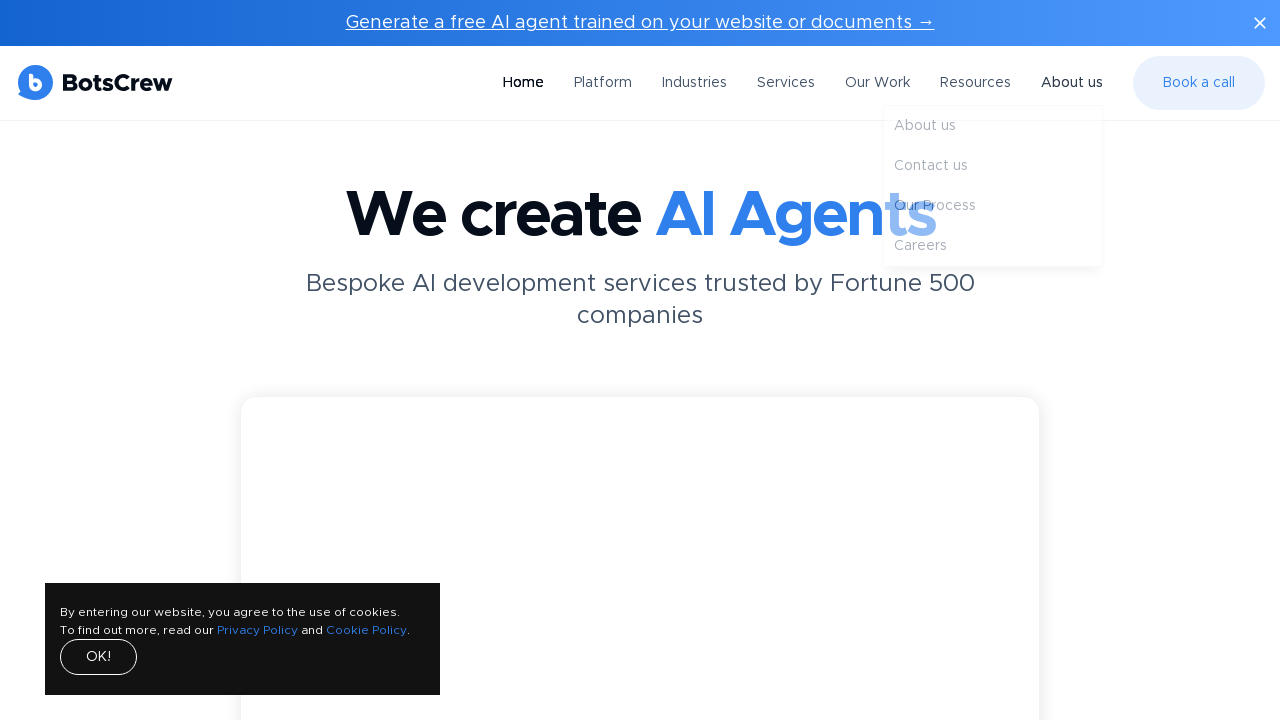

Located 'Contact us' link in navigation
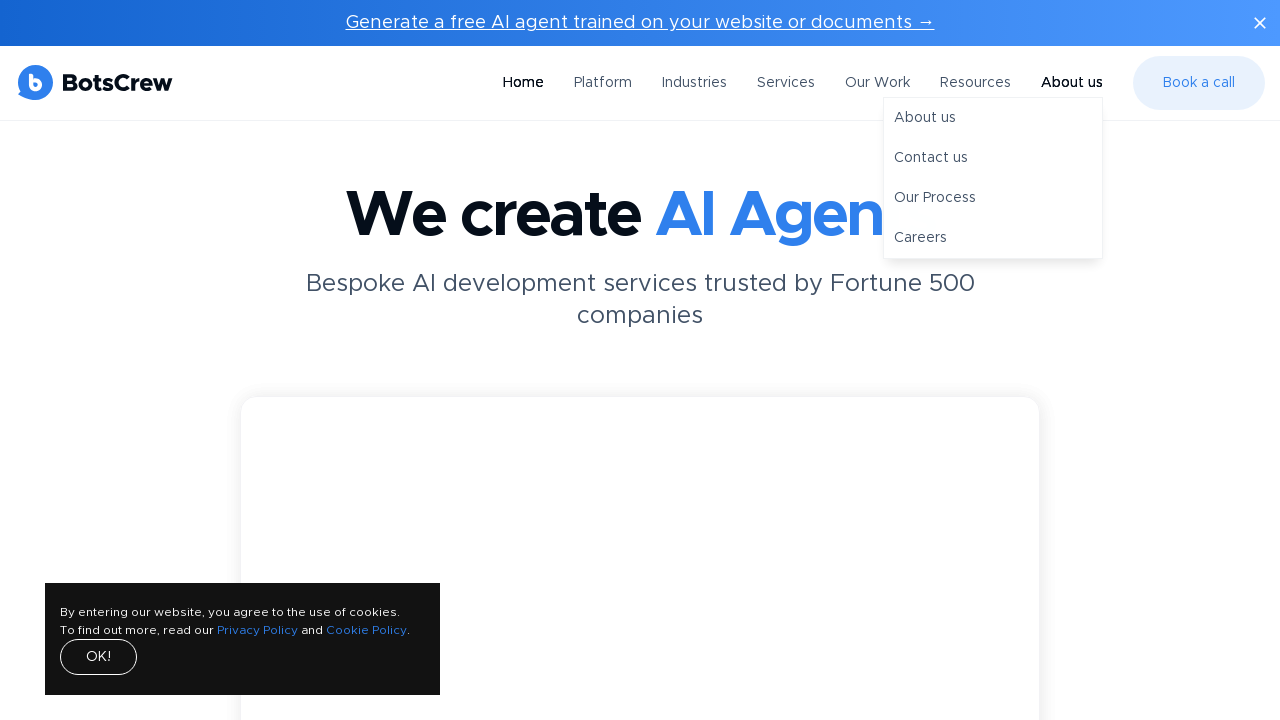

Waited for 'Contact us' link to become visible
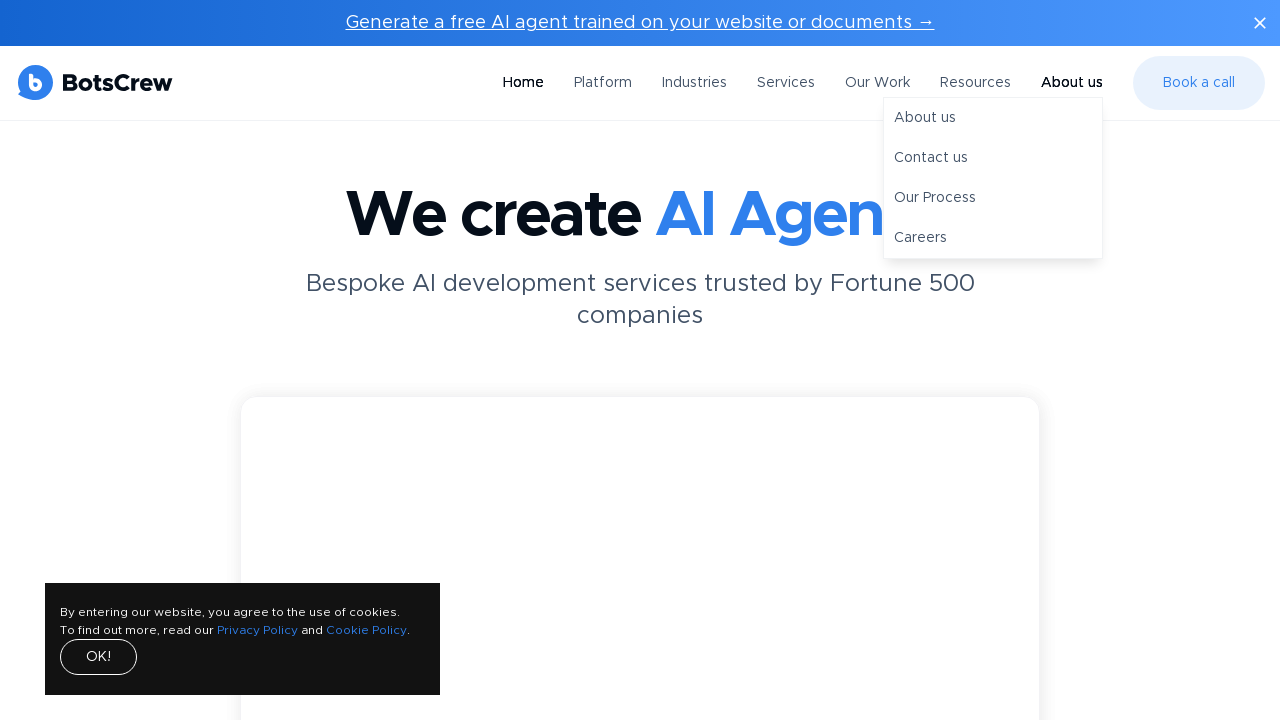

Clicked hidden 'Contact us' link at (993, 158) on internal:role=navigation >> internal:role=link[name="Contact us"i]
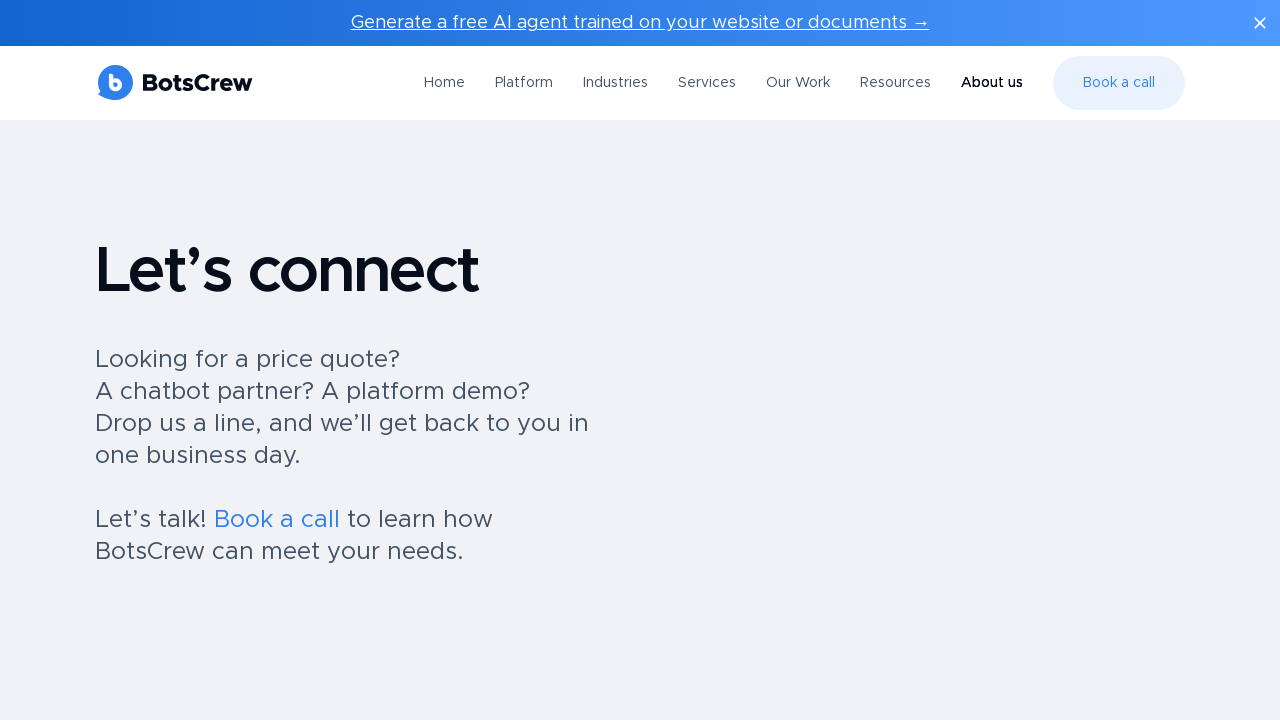

Successfully navigated to Contact us page
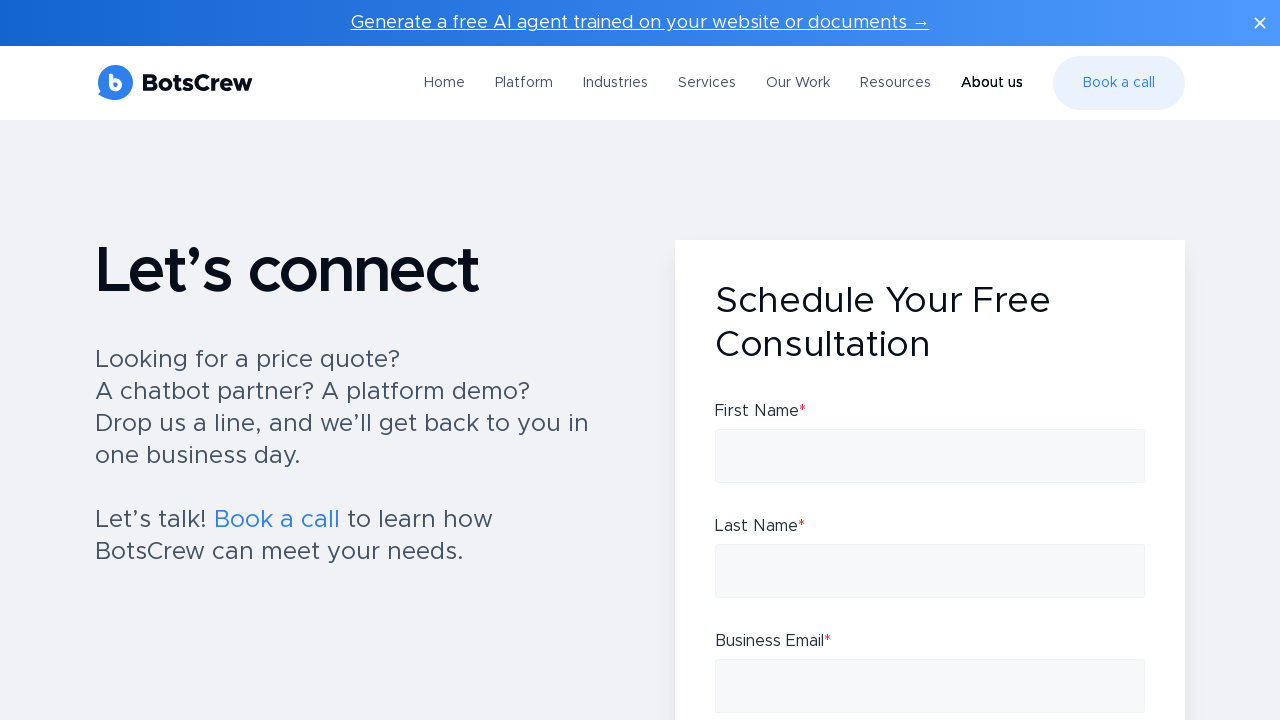

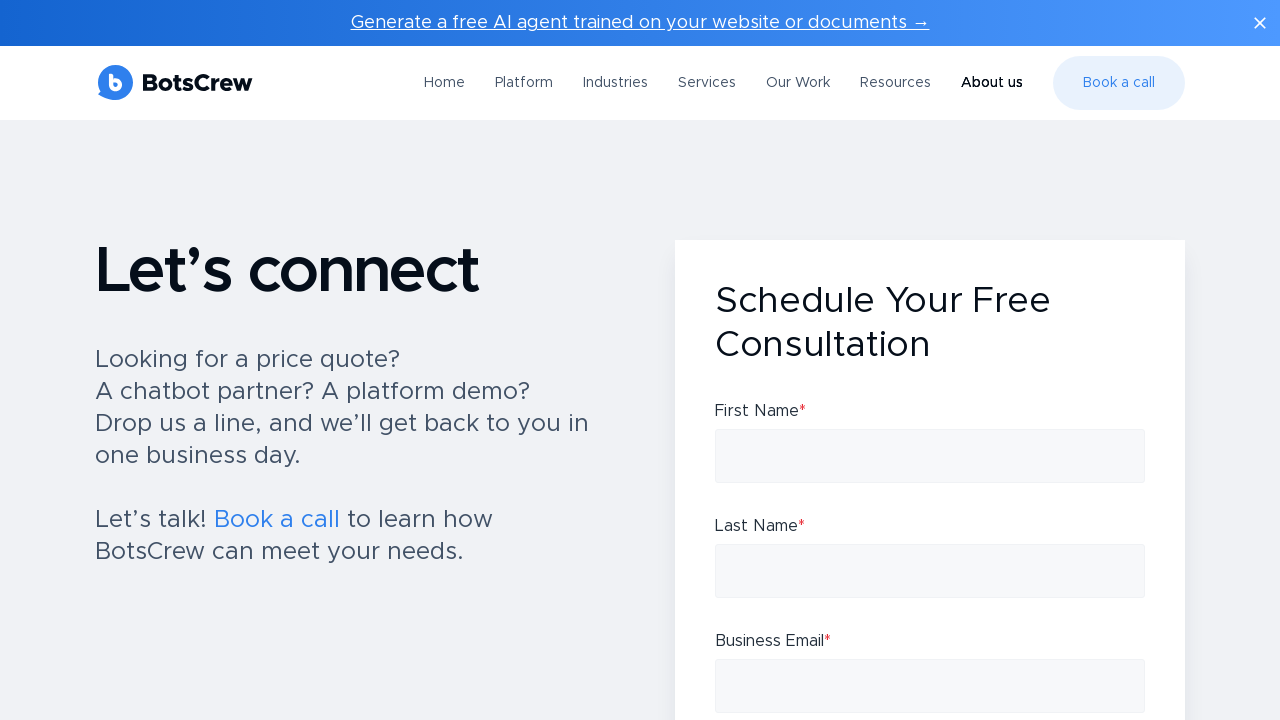